Tests dropdown selection functionality by selecting an option from a static dropdown menu using visible text

Starting URL: https://the-internet.herokuapp.com/dropdown

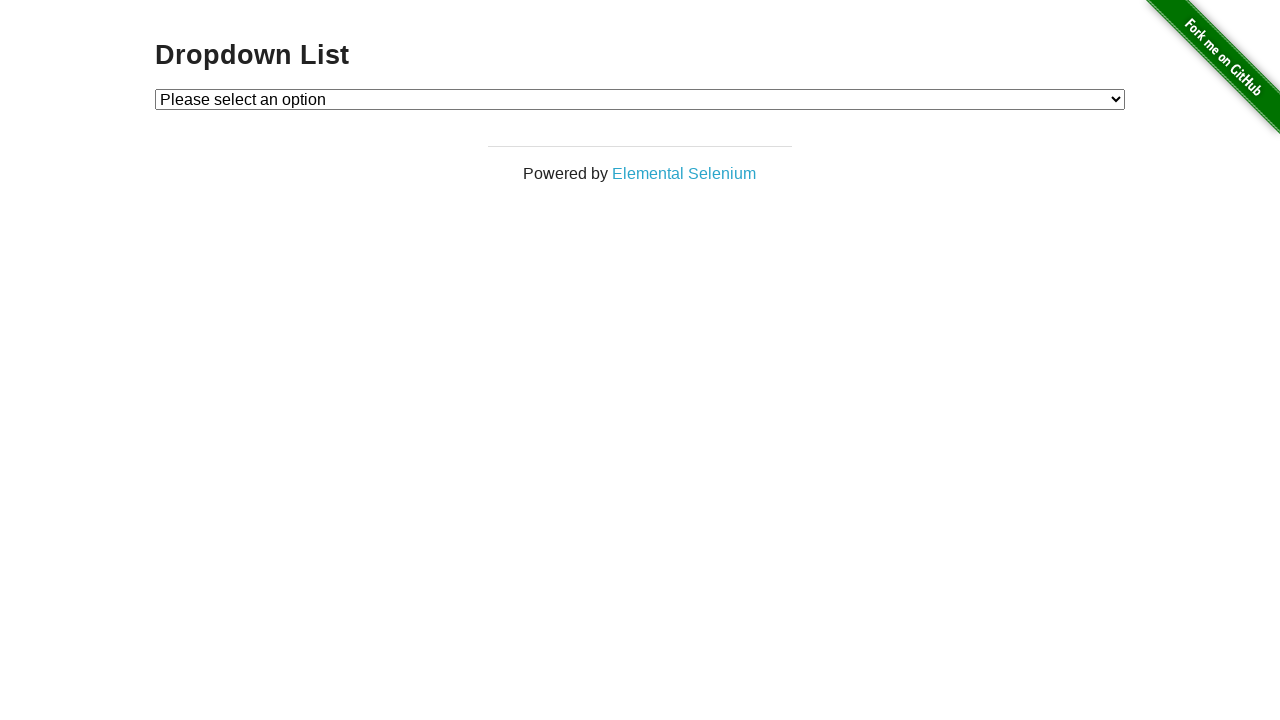

Navigated to dropdown page at https://the-internet.herokuapp.com/dropdown
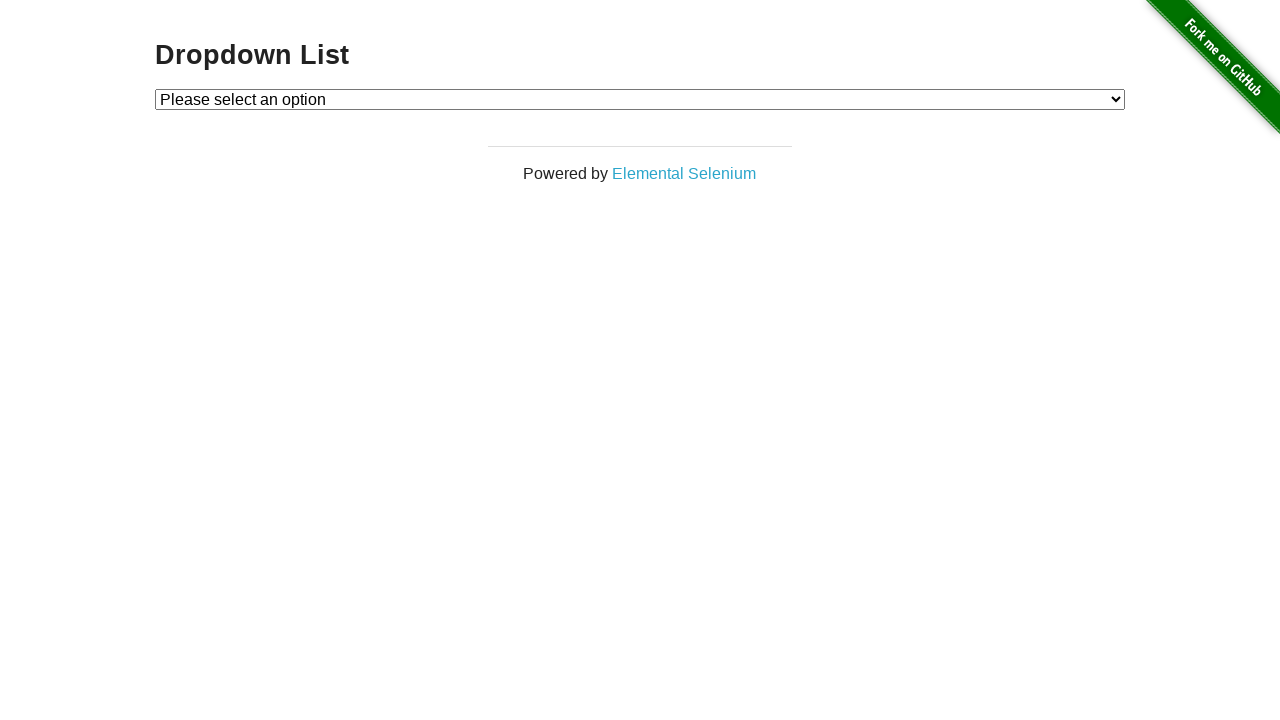

Selected 'Option 2' from the static dropdown menu on #dropdown
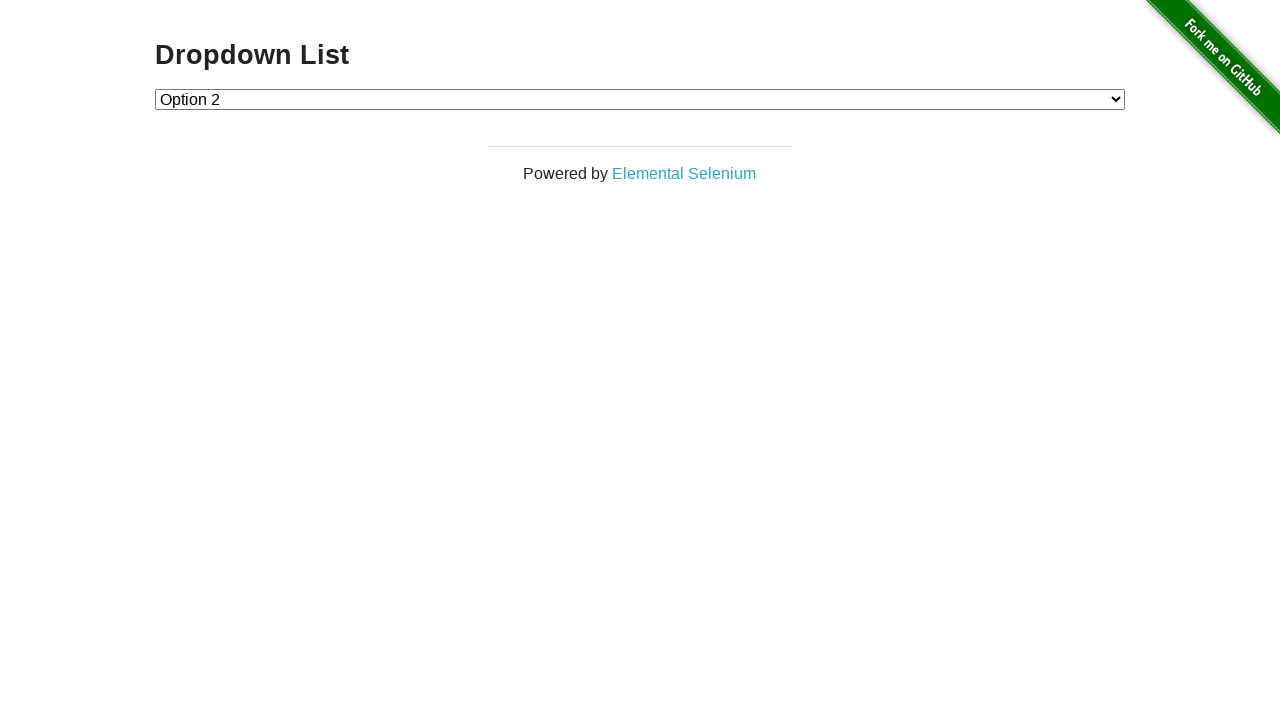

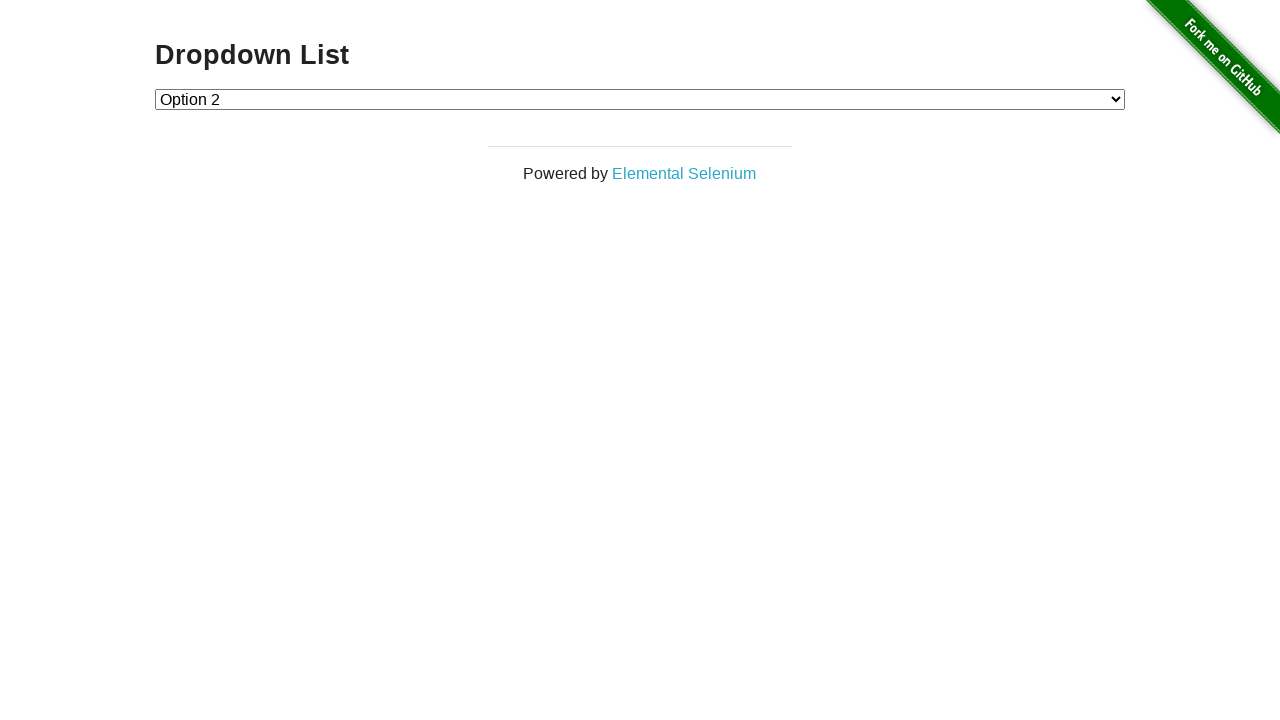